Tests removing completed items when clicking the clear completed button

Starting URL: https://demo.playwright.dev/todomvc

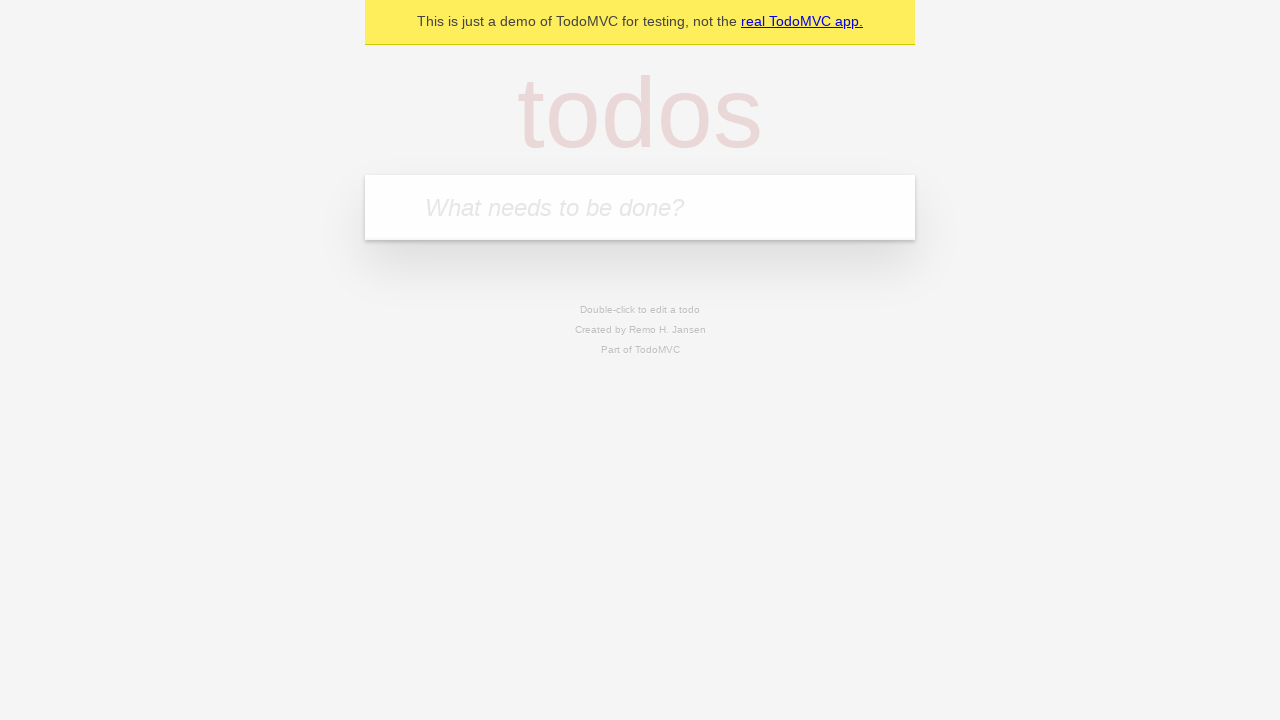

Filled new todo input with 'buy some cheese' on .new-todo
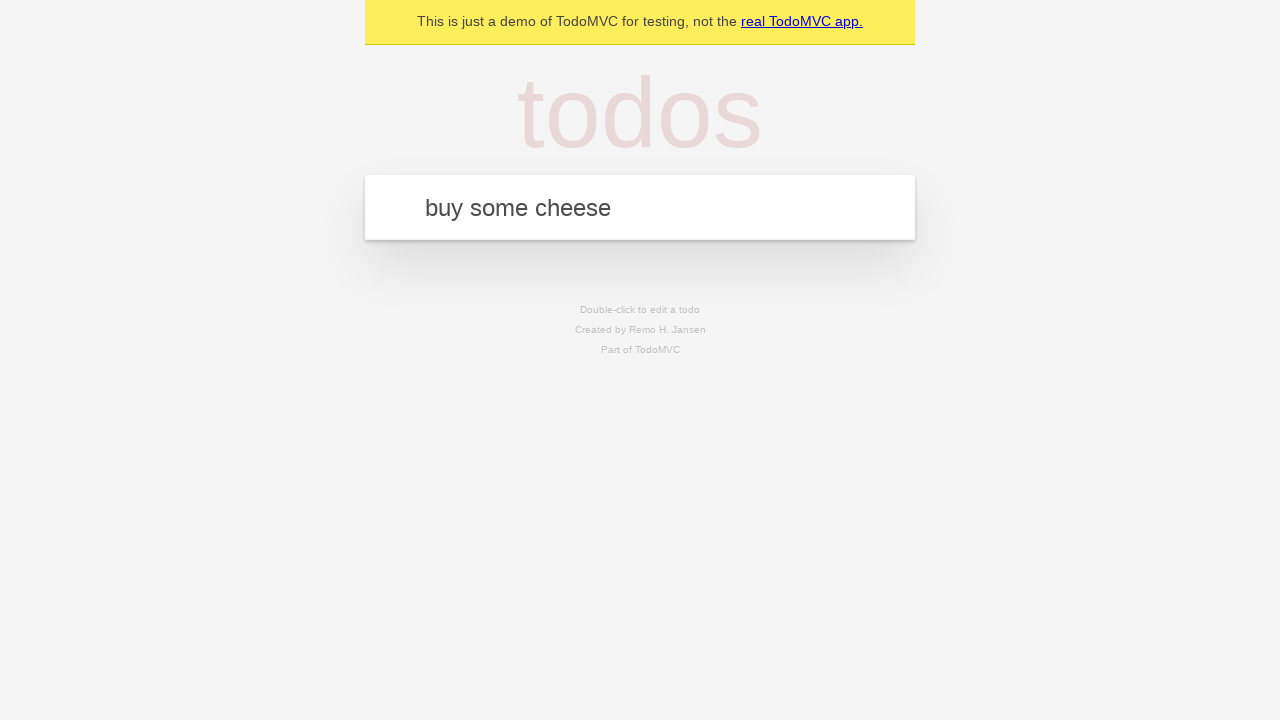

Pressed Enter to add first todo on .new-todo
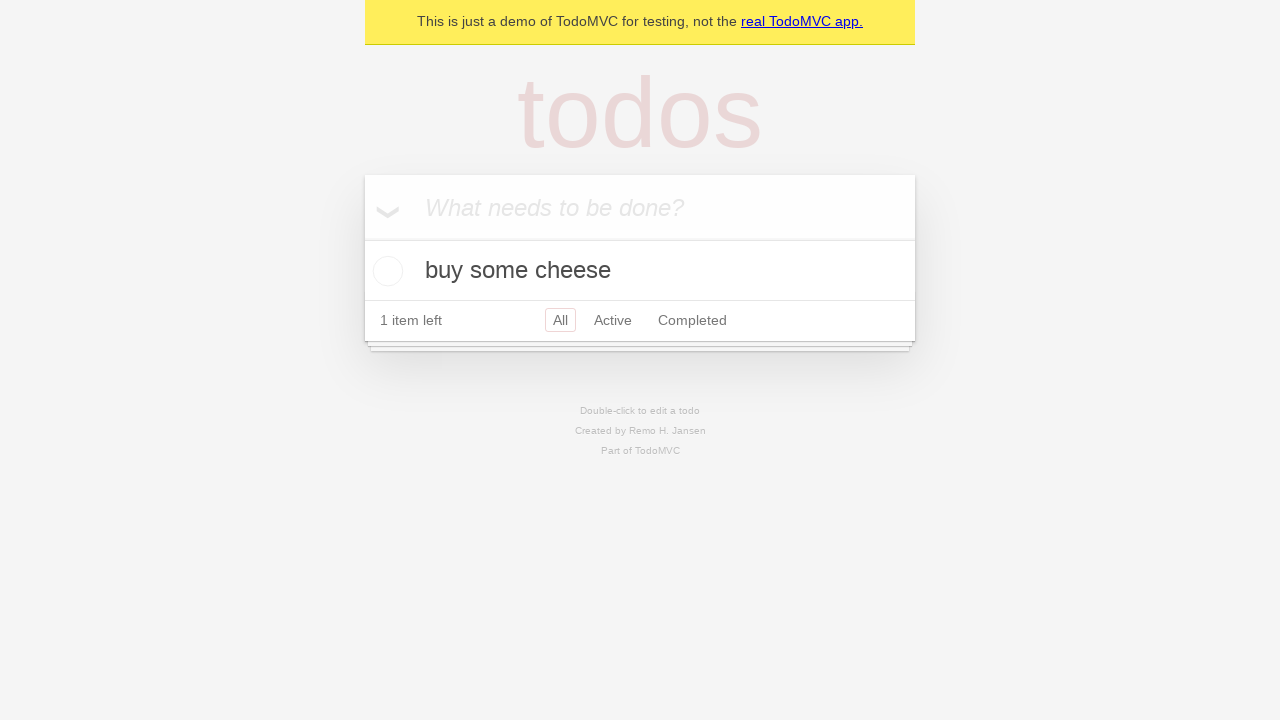

Filled new todo input with 'feed the cat' on .new-todo
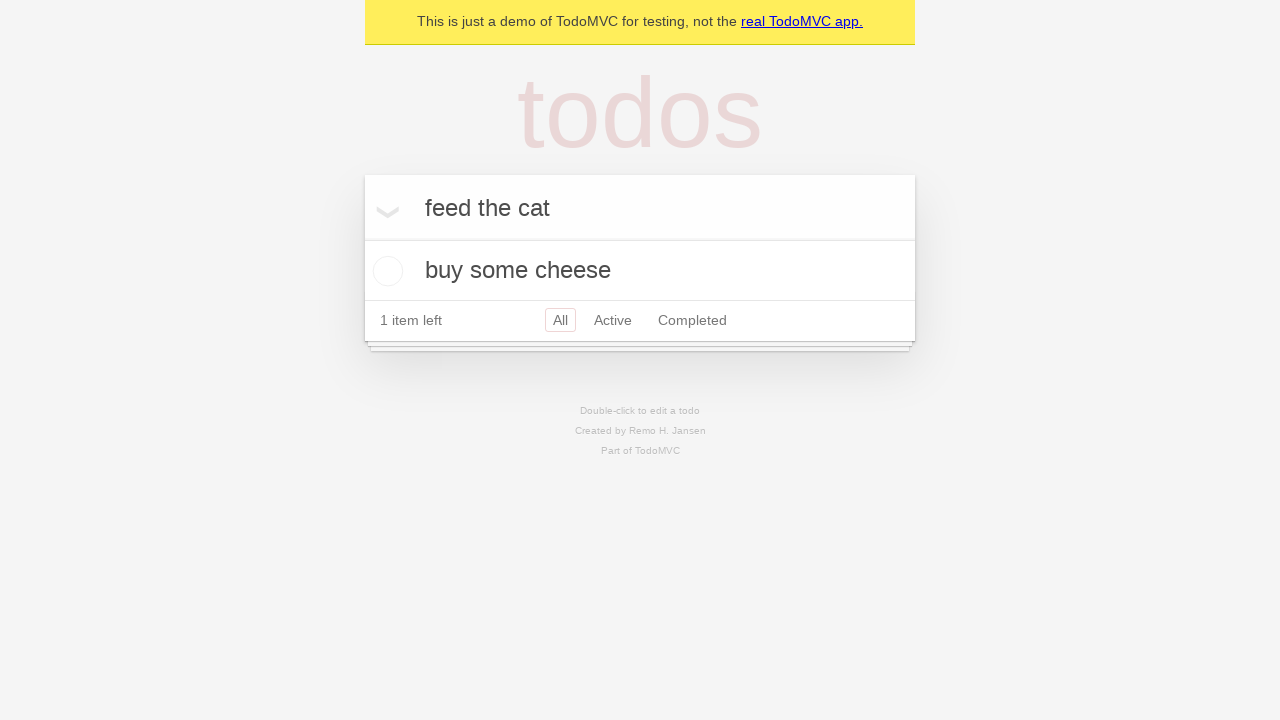

Pressed Enter to add second todo on .new-todo
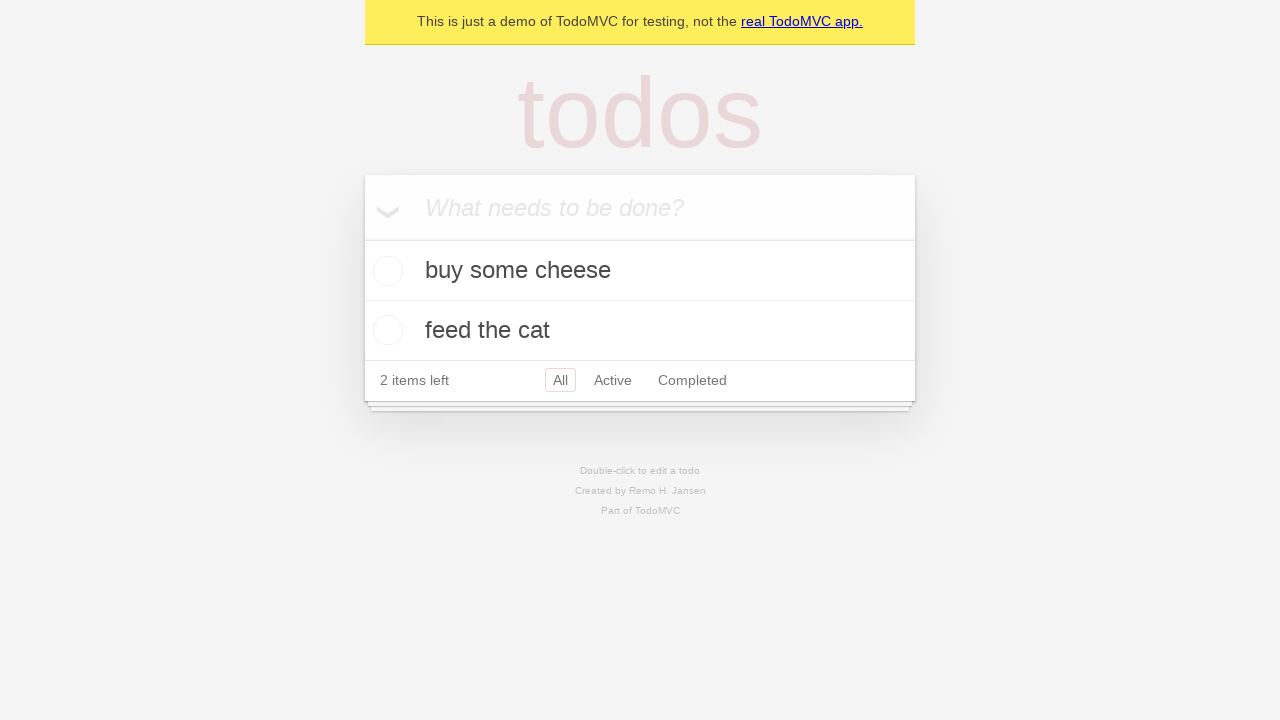

Filled new todo input with 'book a doctors appointment' on .new-todo
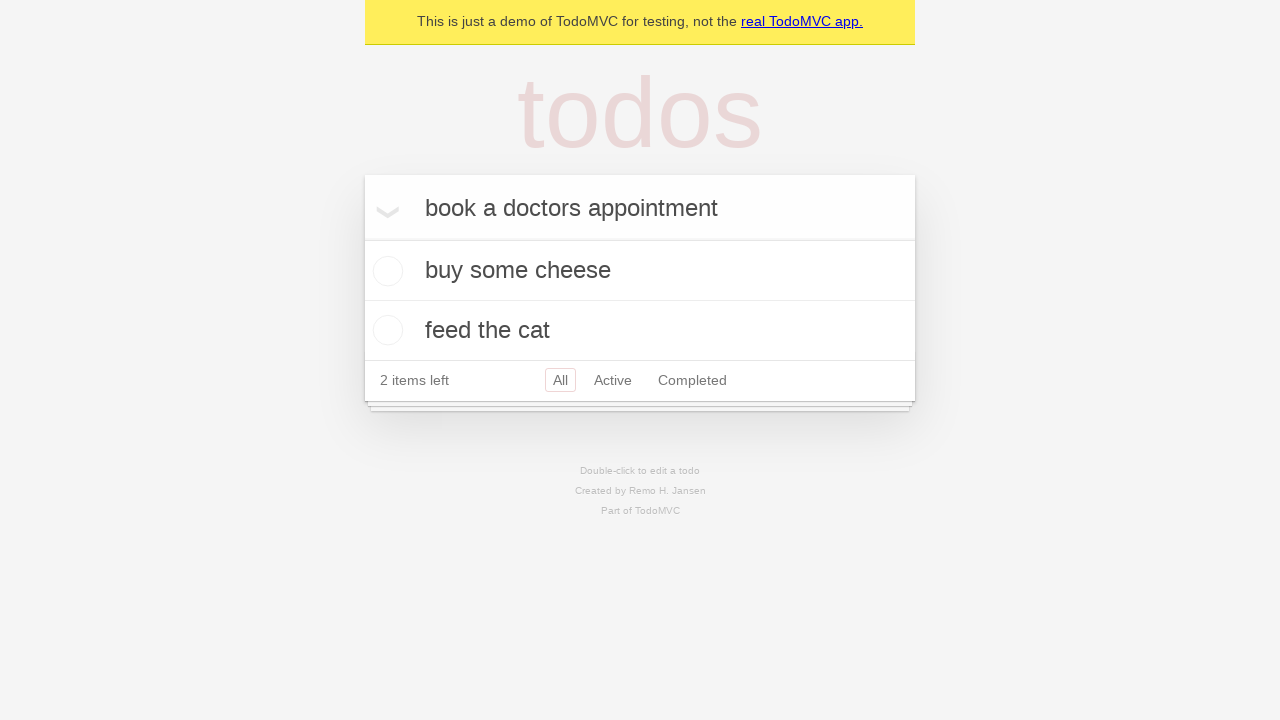

Pressed Enter to add third todo on .new-todo
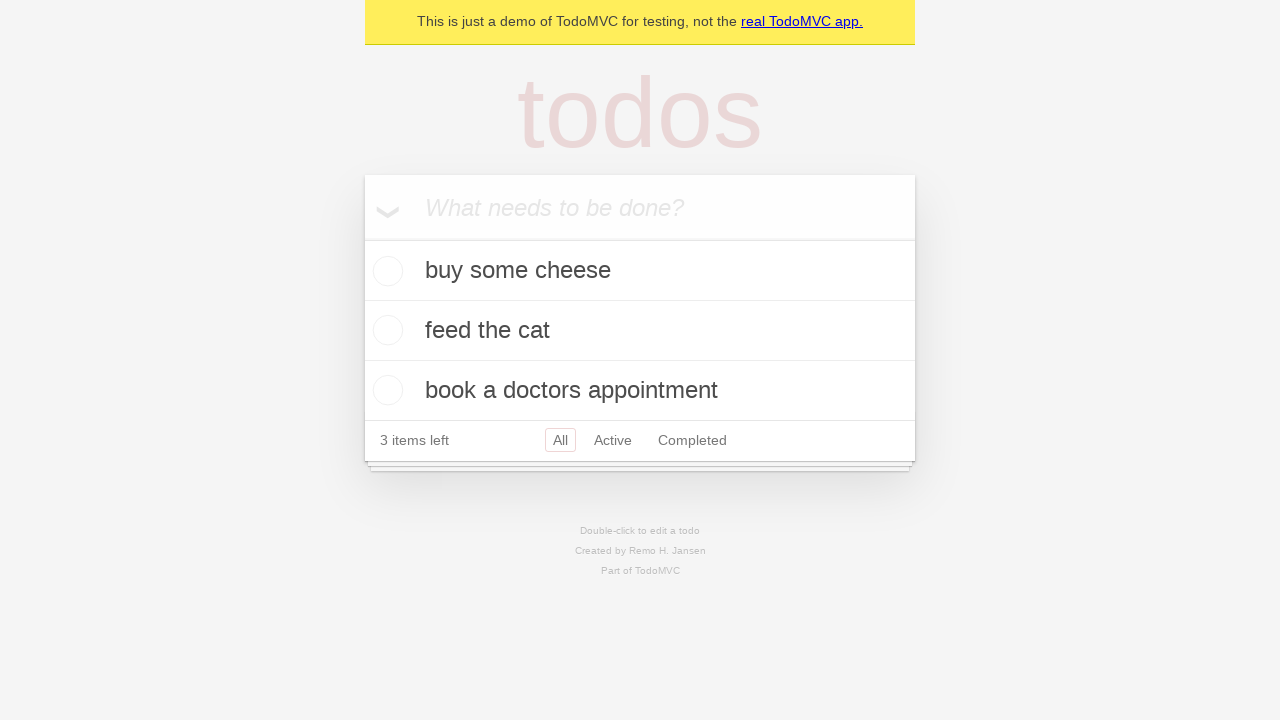

All three todos have loaded in the list
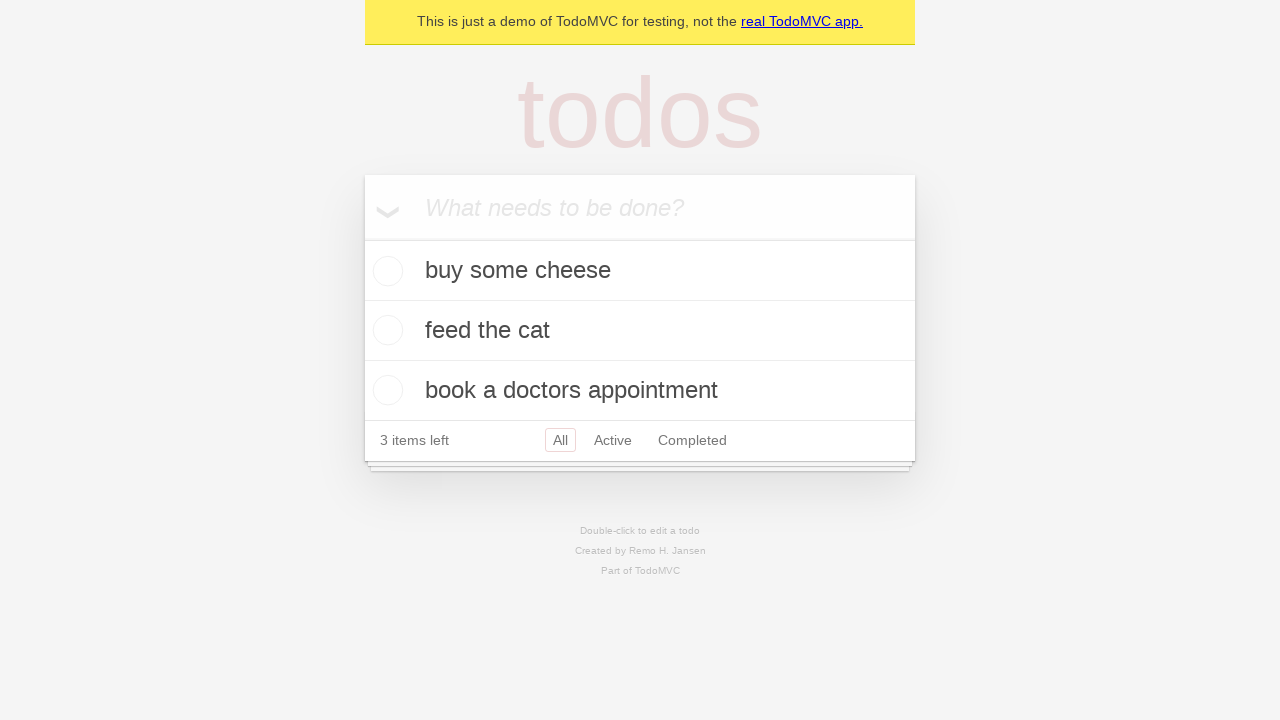

Checked the second todo item to mark it as completed at (385, 330) on .todo-list li >> nth=1 >> .toggle
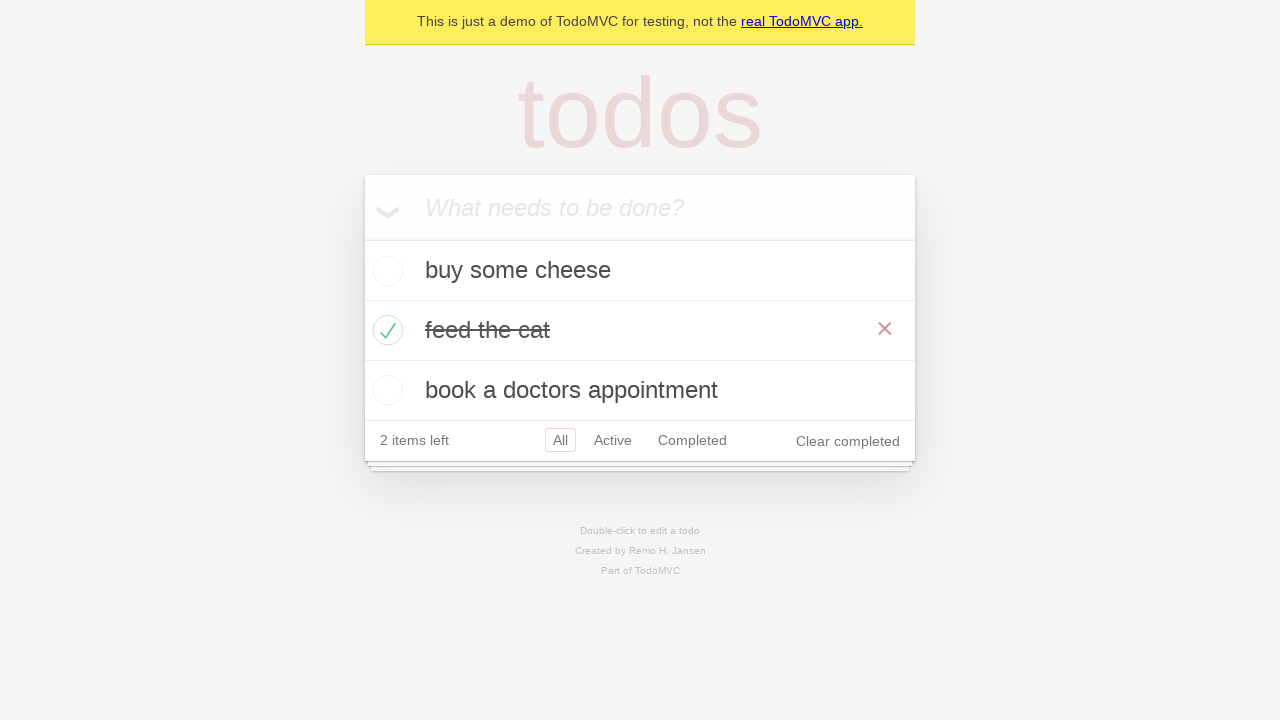

Clicked 'Clear completed' button to remove completed items at (848, 441) on .clear-completed
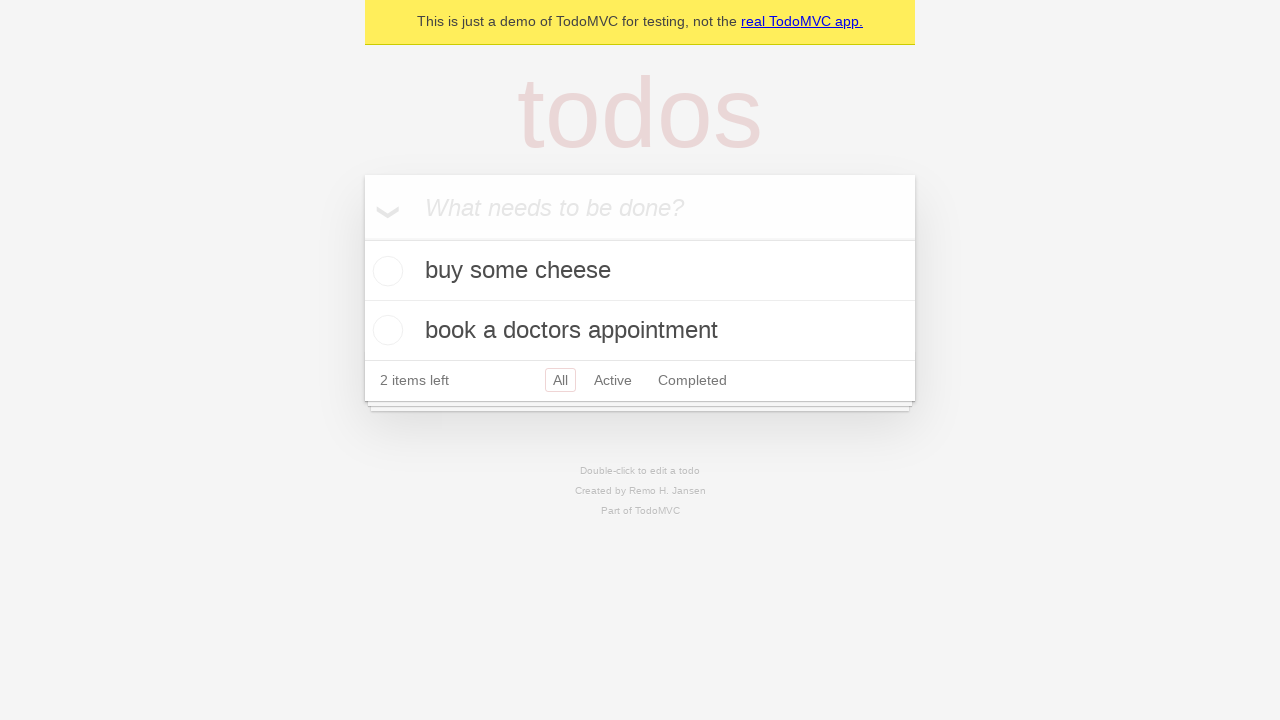

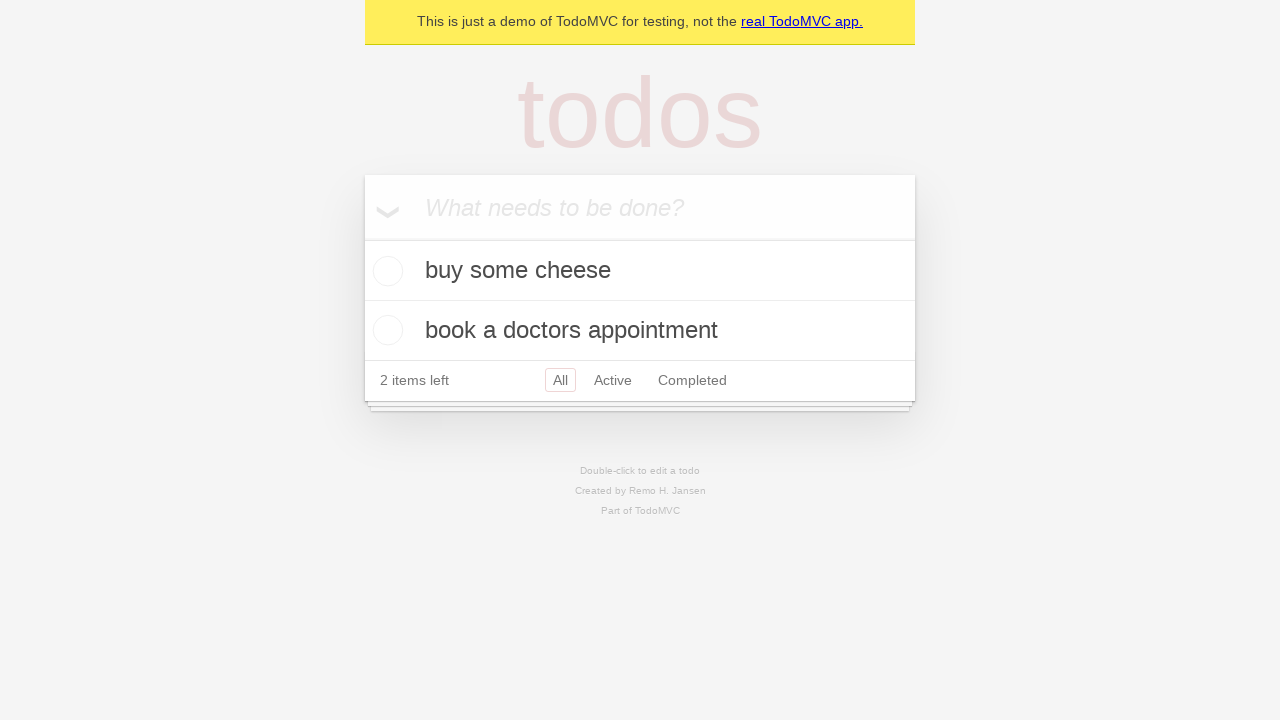